Tests the web tables functionality by adding a new record with user details, submitting it, then editing the record by modifying the first name field.

Starting URL: https://demoqa.com/webtables

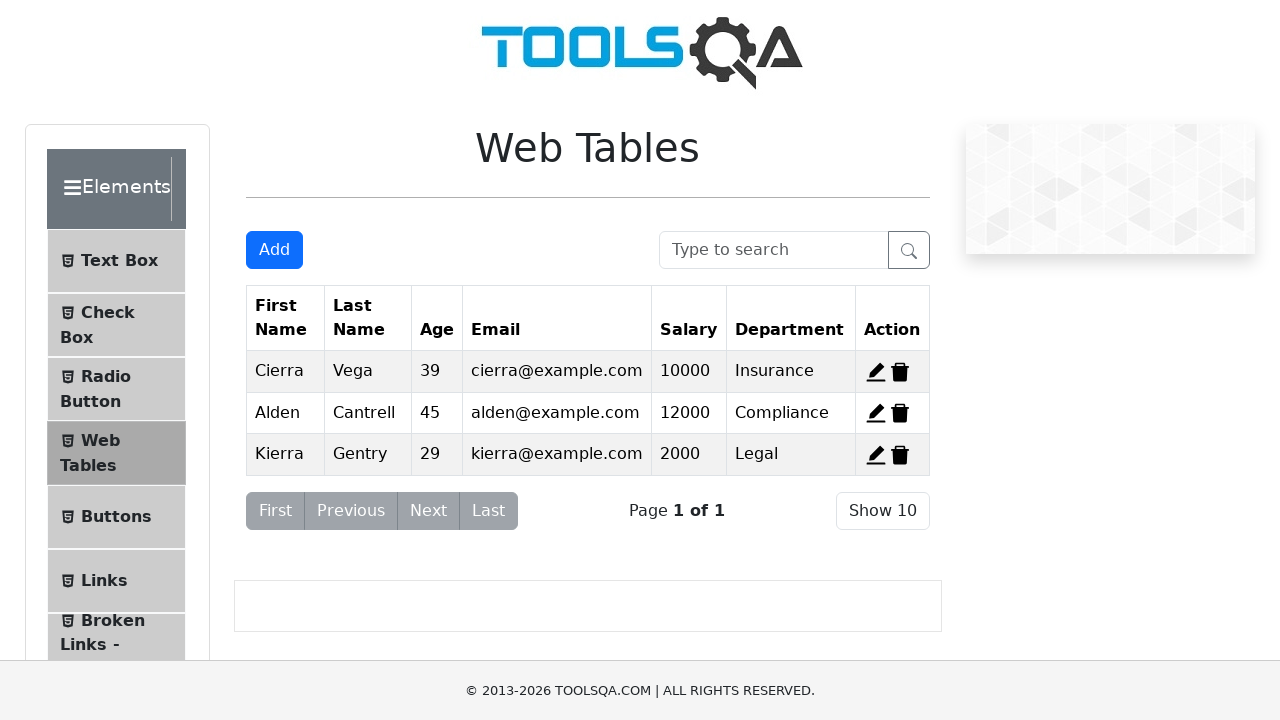

Clicked 'Add New Record' button to open registration form at (274, 250) on #addNewRecordButton
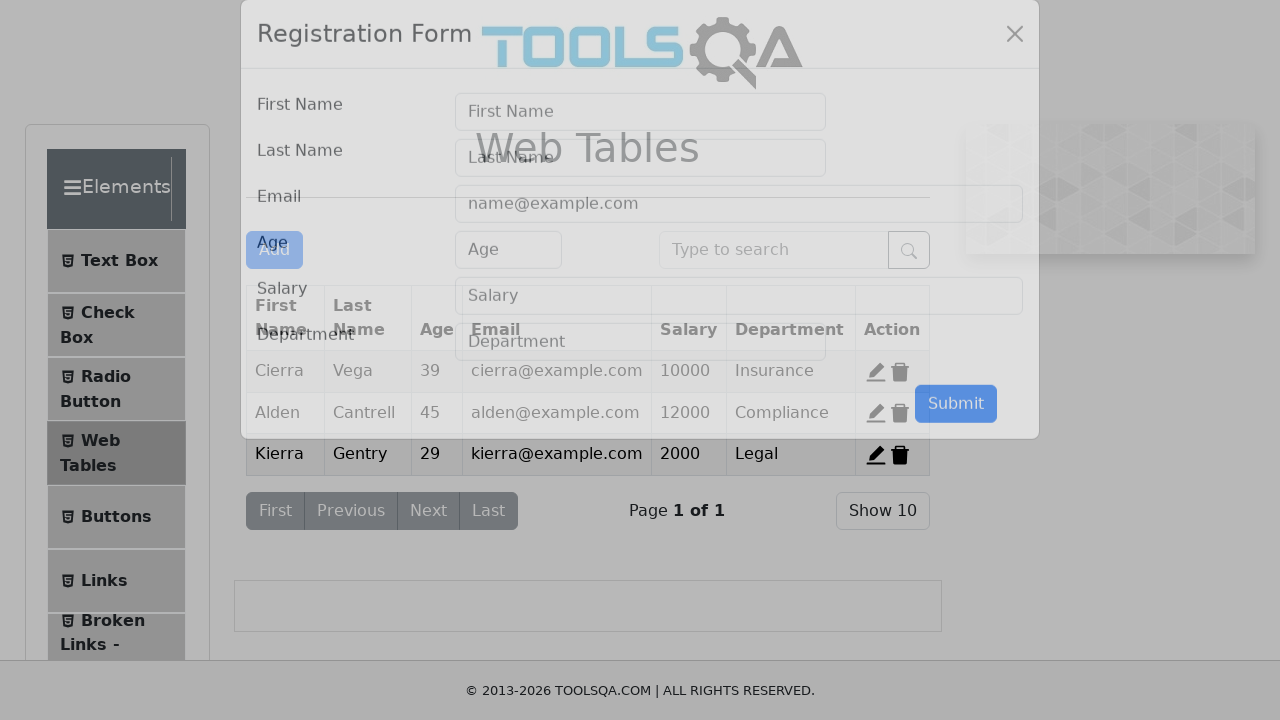

Filled first name field with 'Veysel' on input#firstName
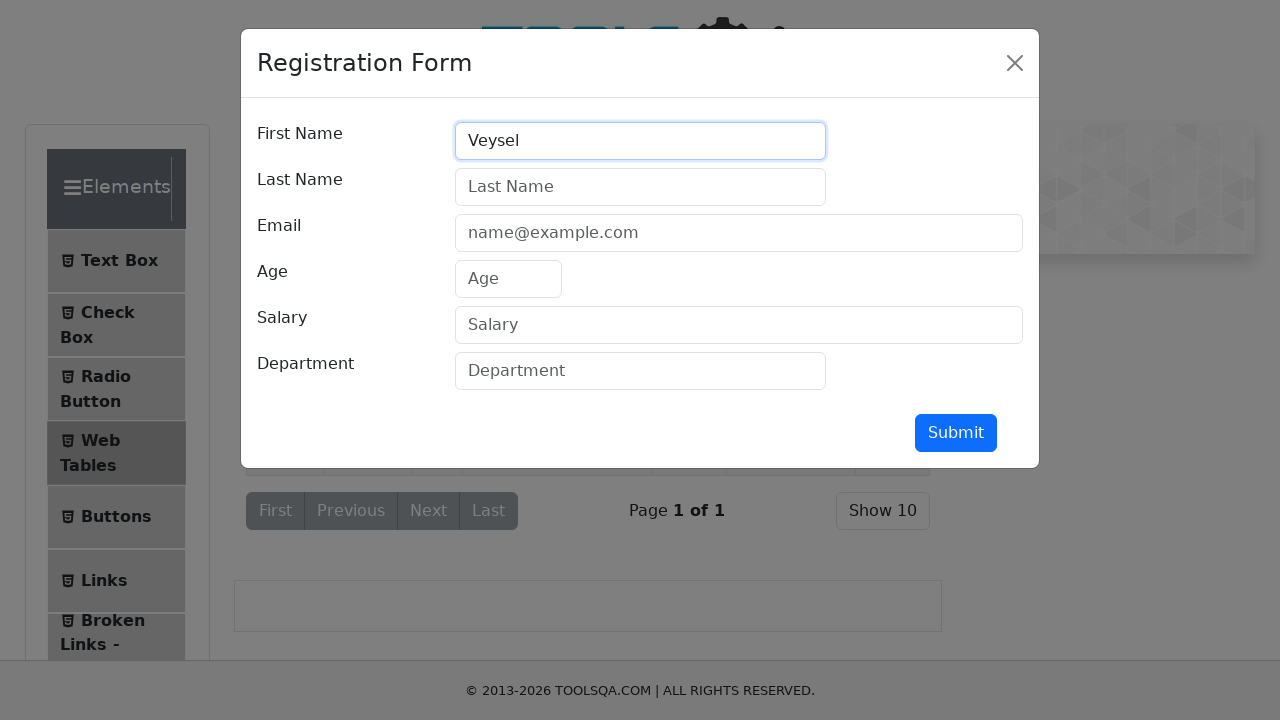

Filled last name field with 'Can' on input#lastName
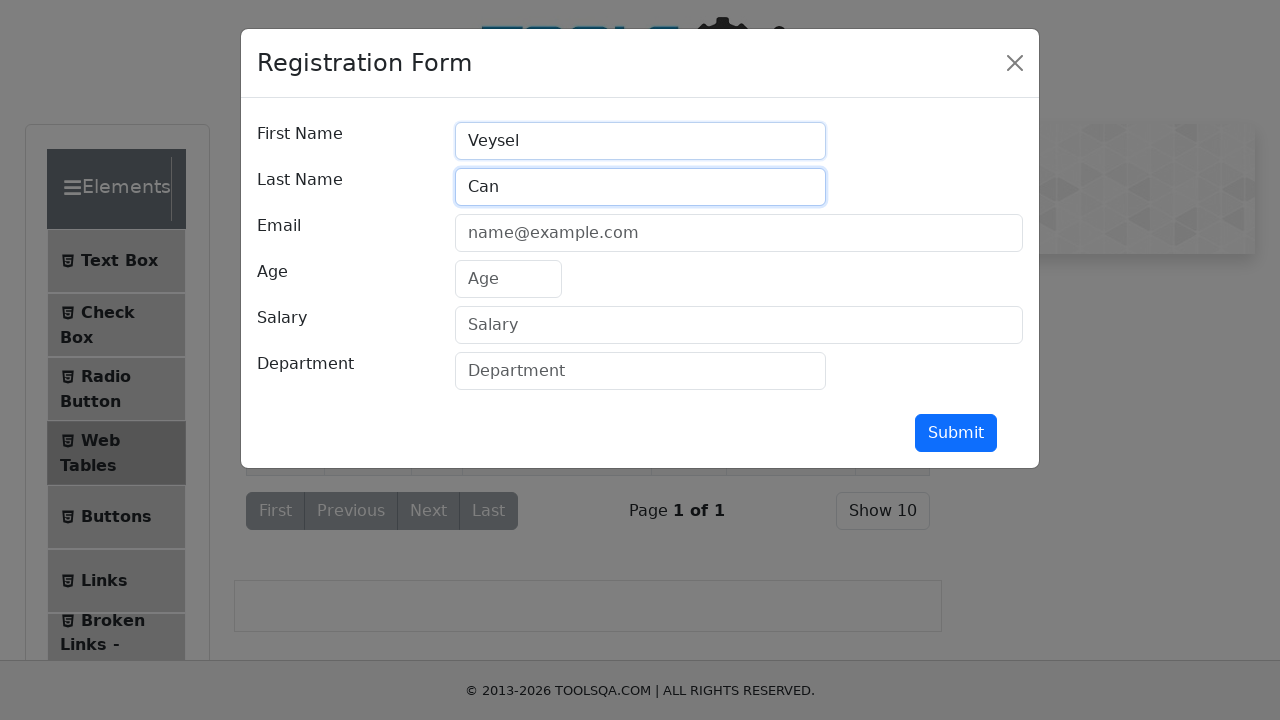

Filled email field with 'veyselcancergel@gmail.com' on input#userEmail
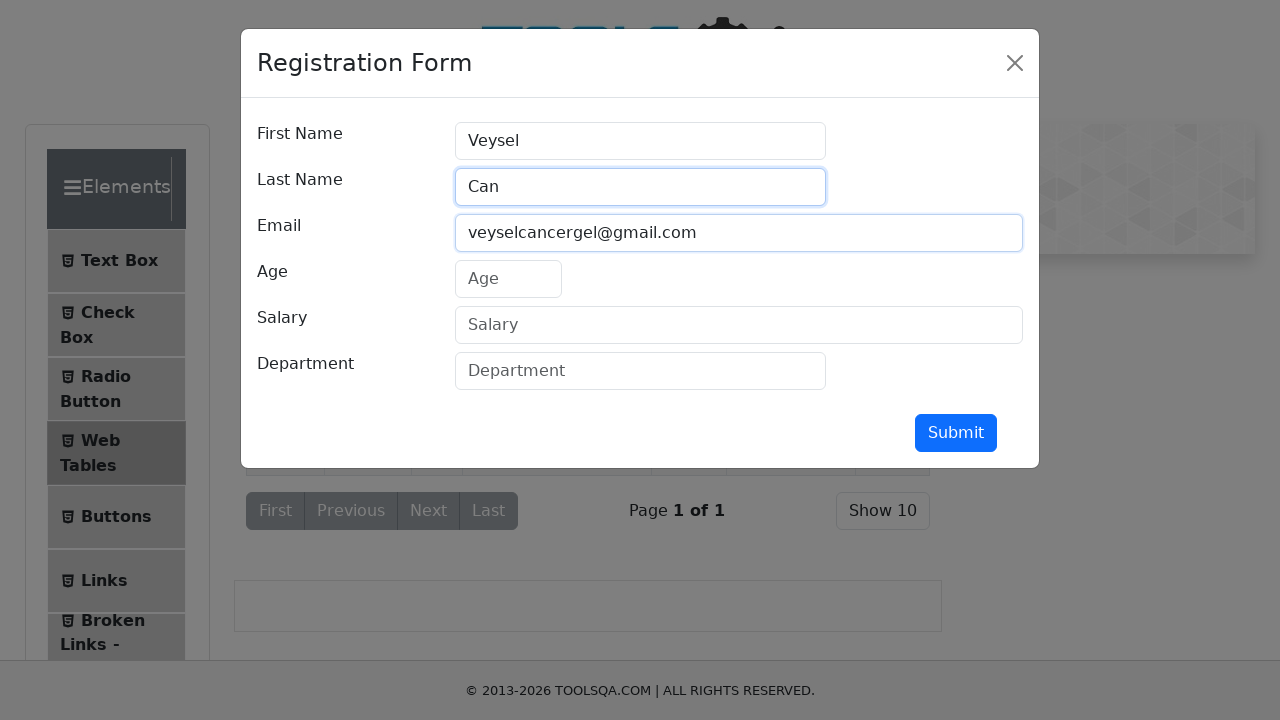

Filled age field with '35' on input#age
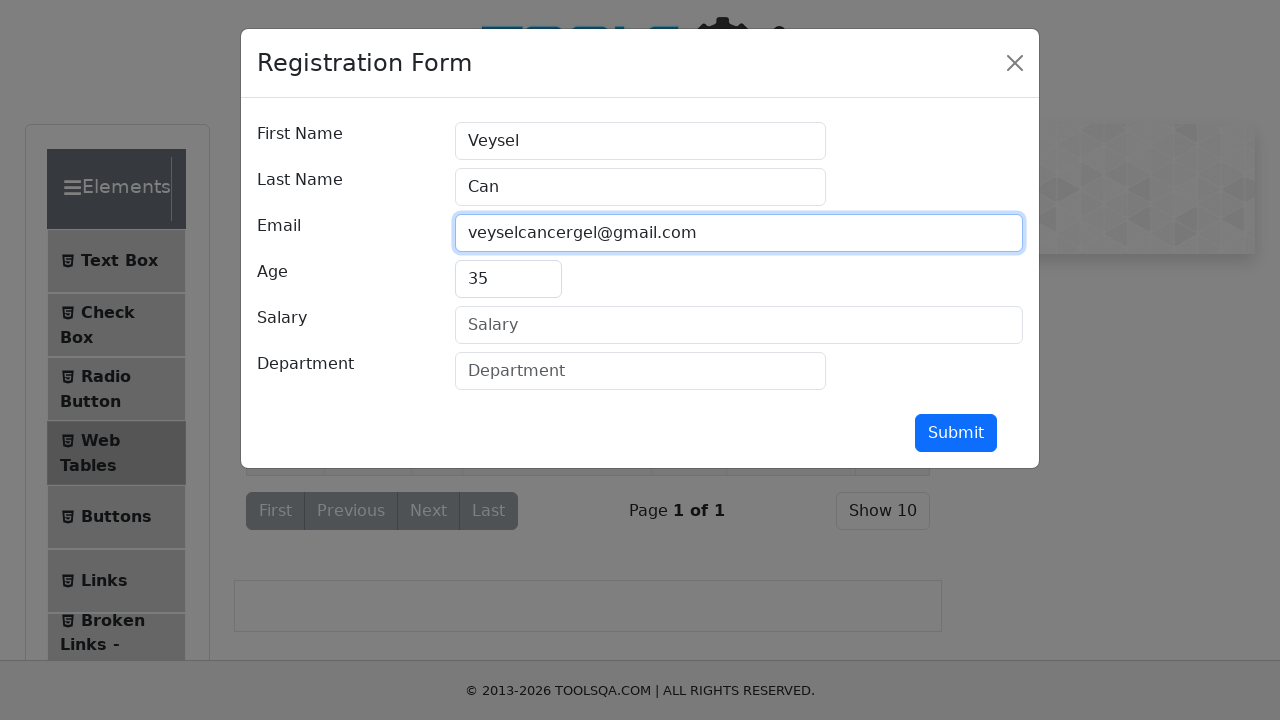

Filled salary field with '5000' on input#salary
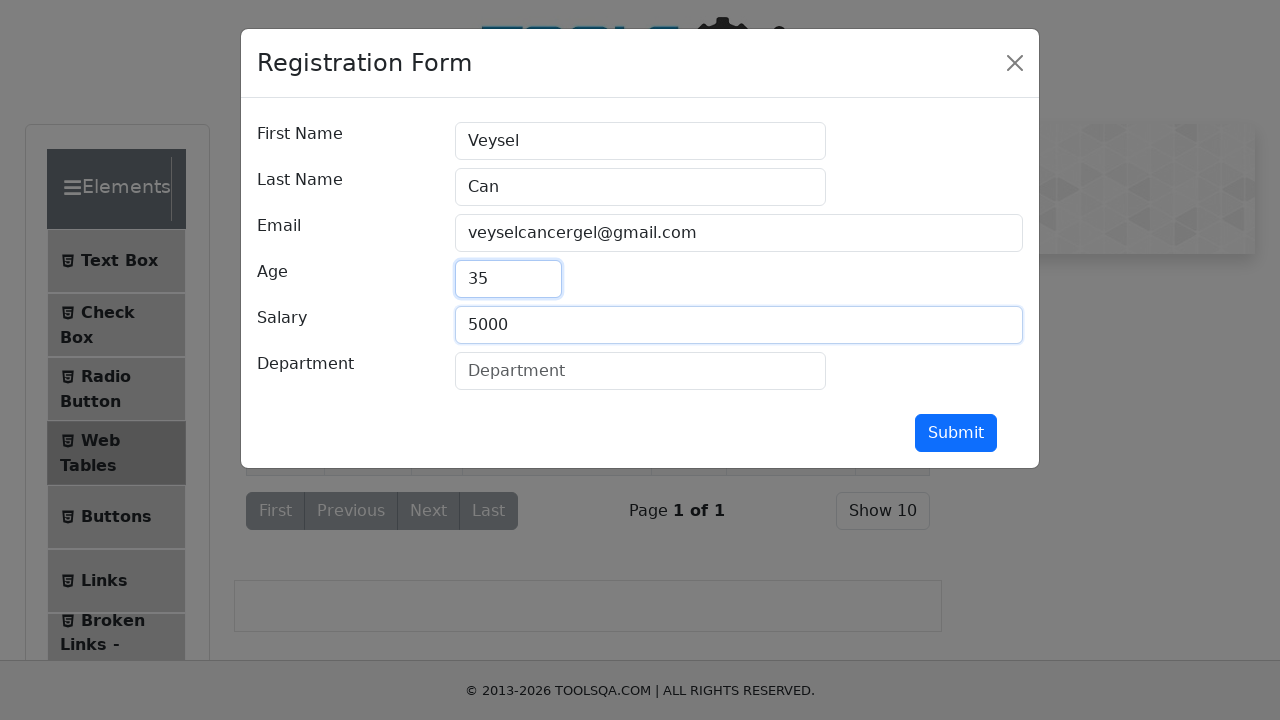

Filled department field with 'Quality' on input#department
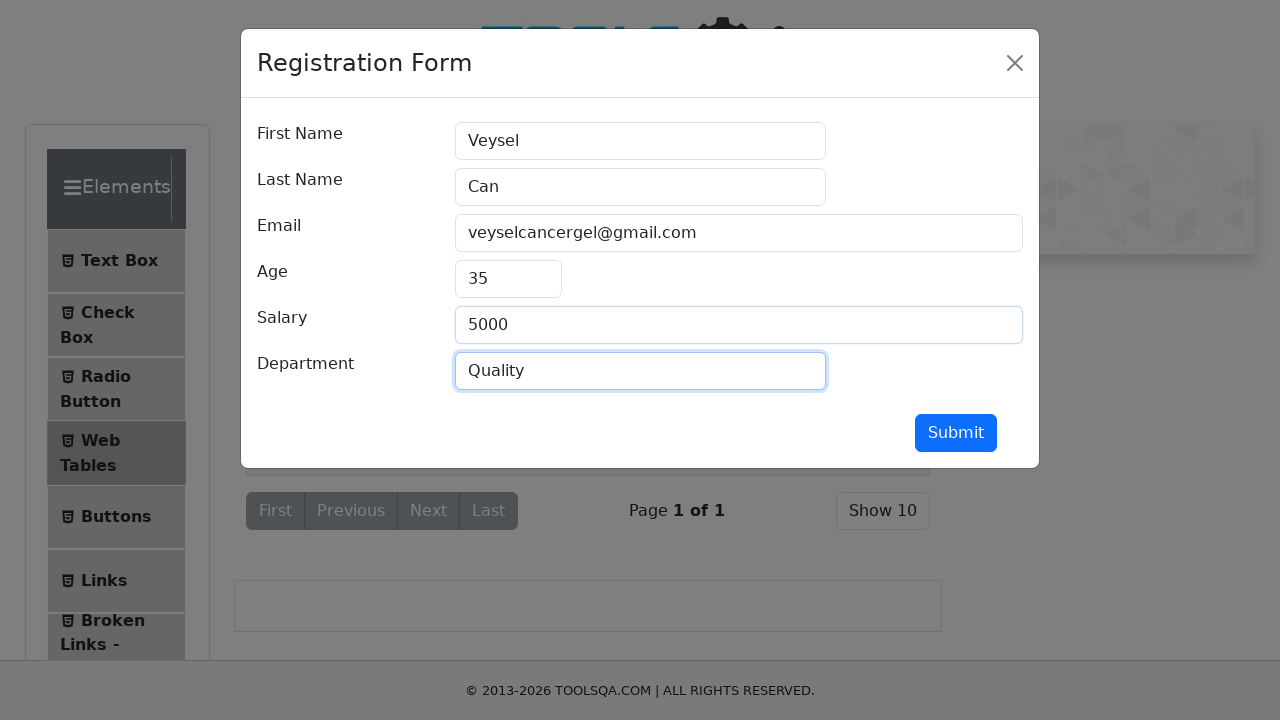

Submitted the registration form with new user details at (956, 433) on #submit
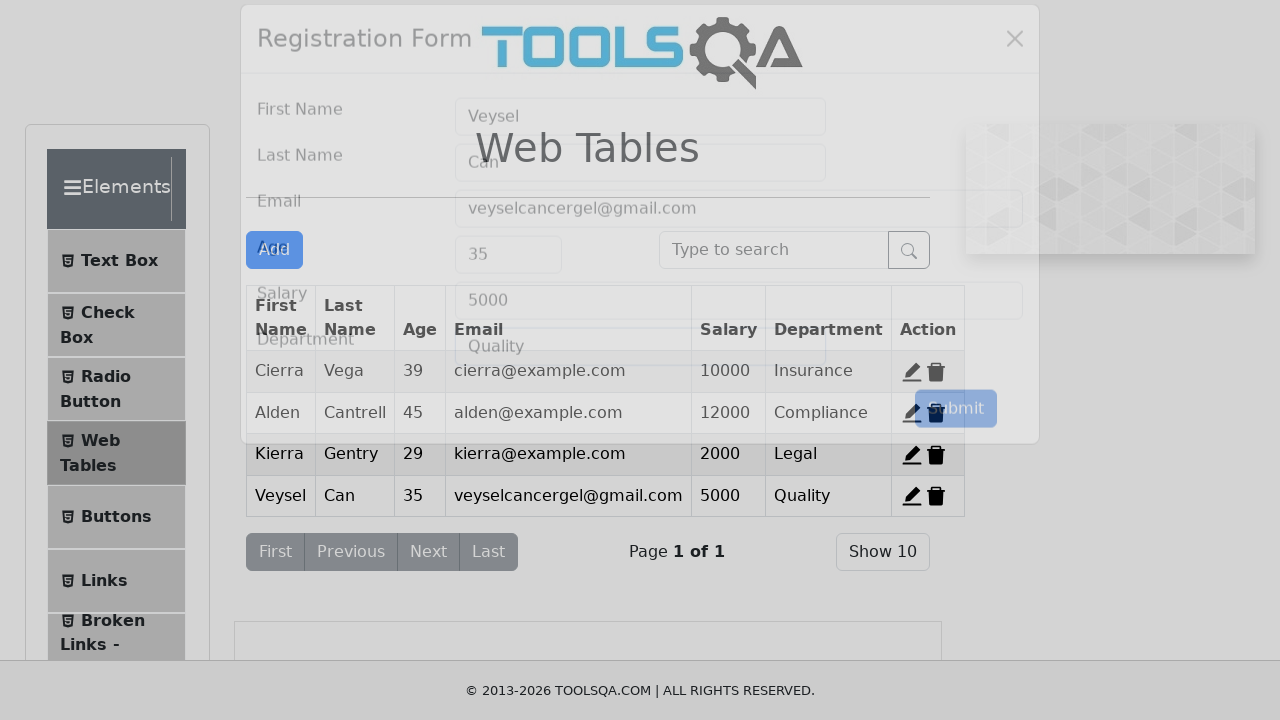

Clicked edit button for record 4 at (912, 496) on #edit-record-4
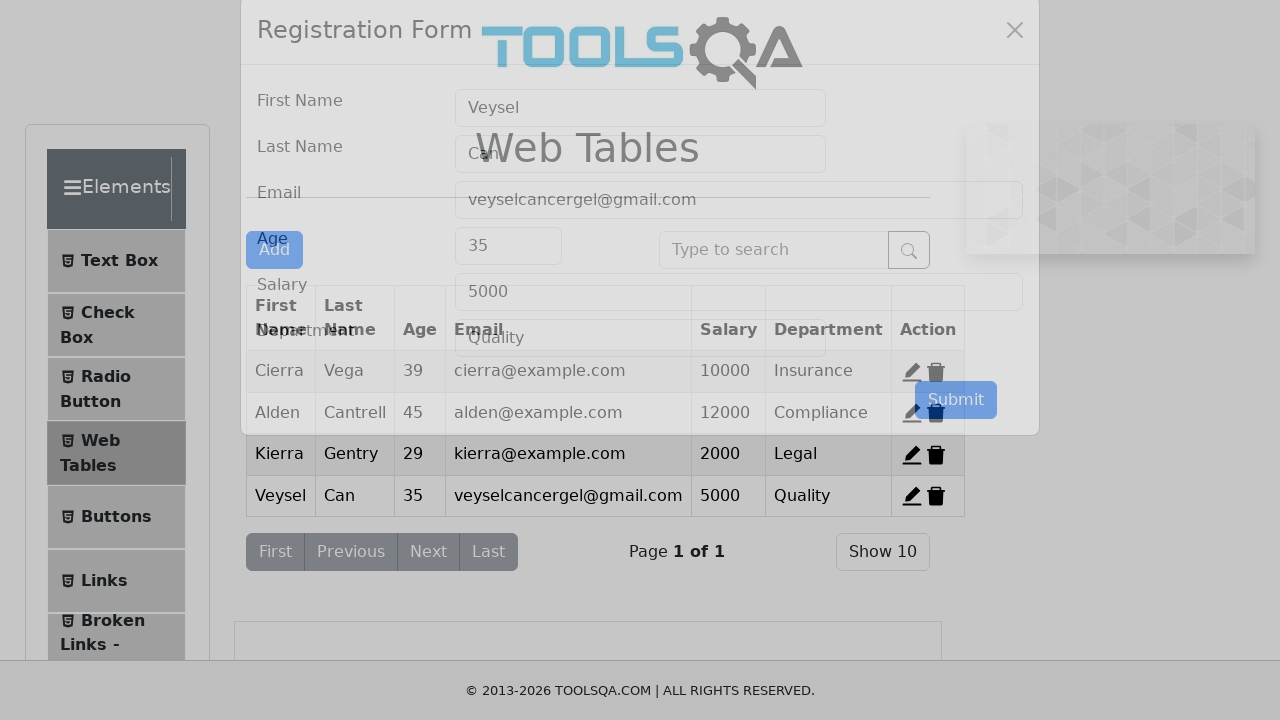

Updated first name field to 'Veysel2' on input#firstName
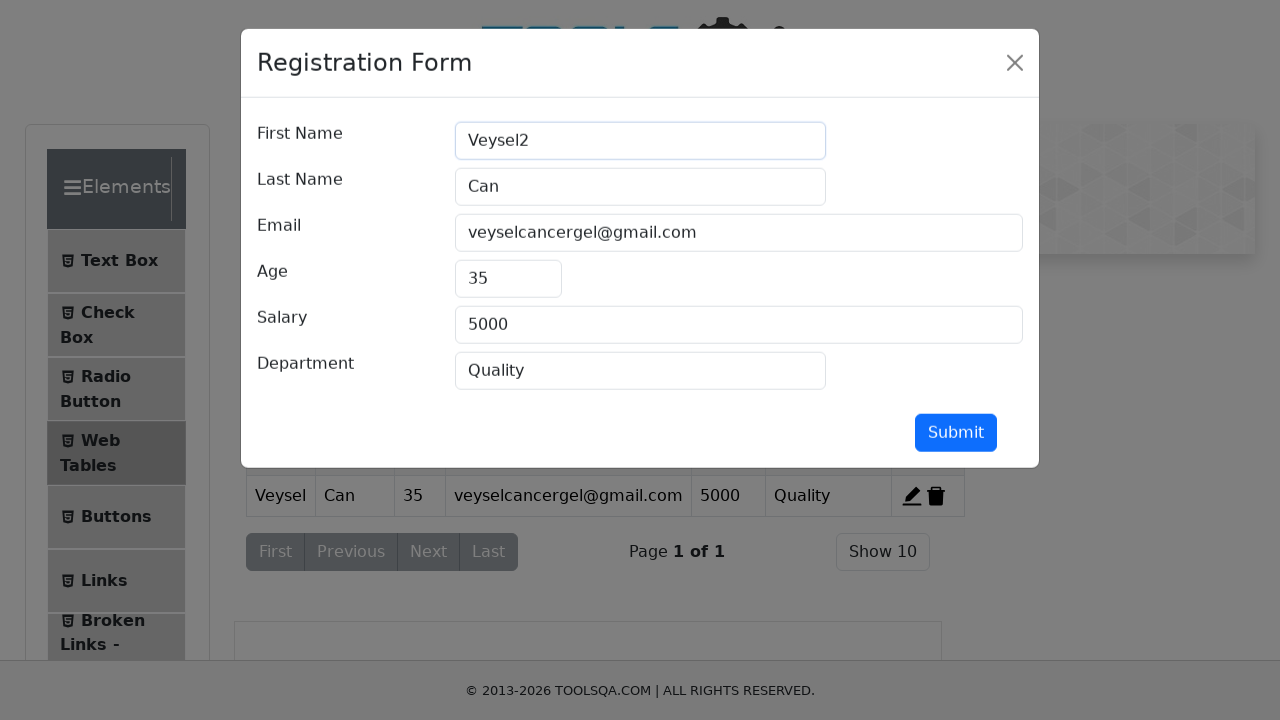

Submitted the edited record with updated first name at (956, 433) on #submit
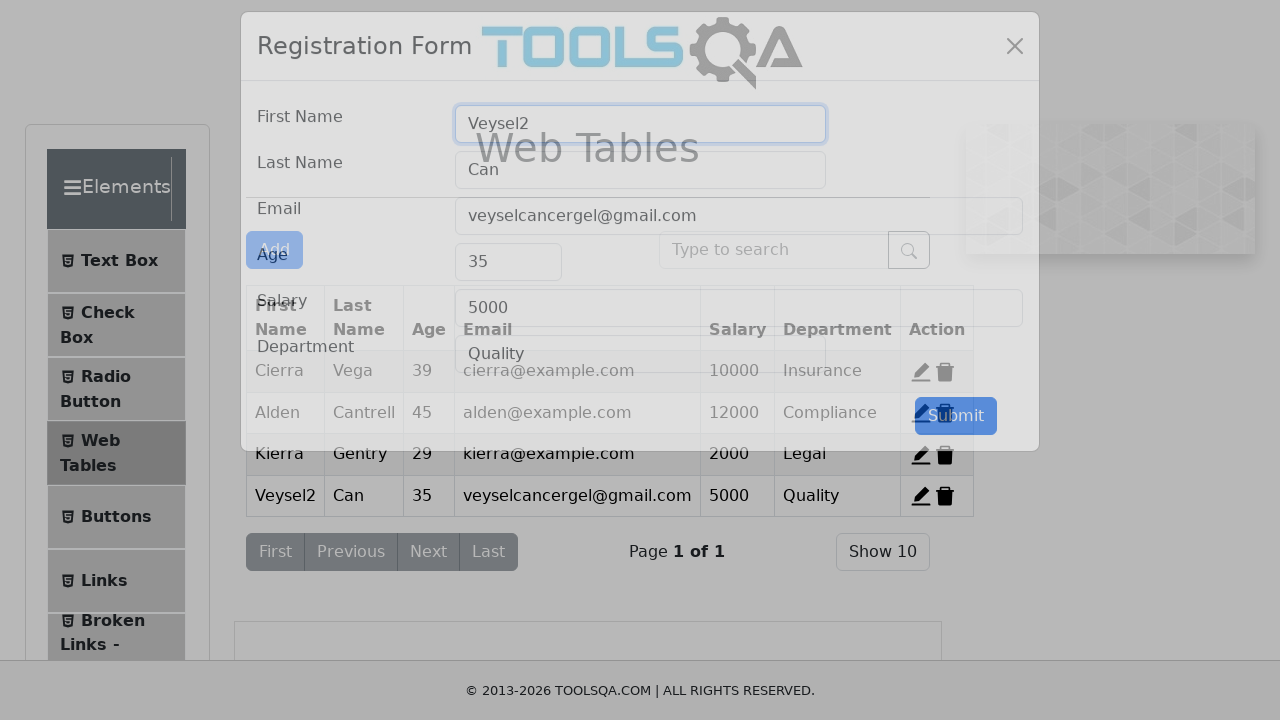

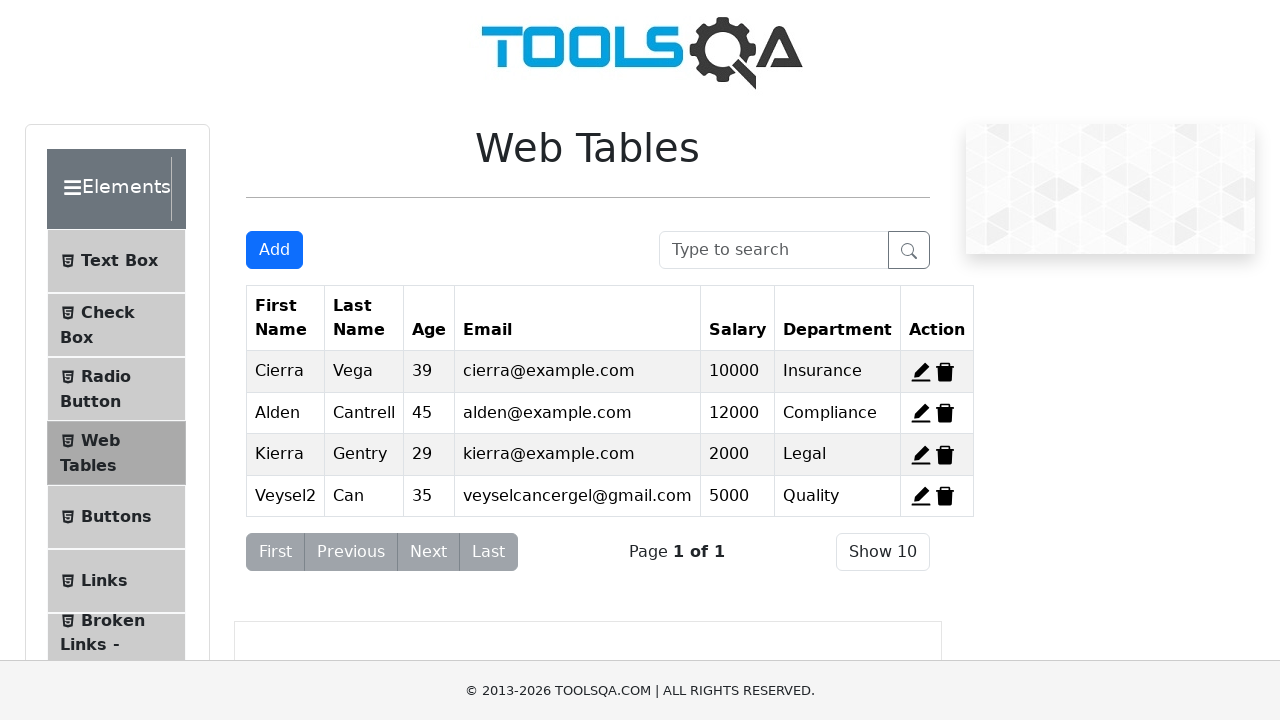